Tests dynamic content loading by clicking a button and verifying that "Hello World!" text appears after the content loads

Starting URL: http://the-internet.herokuapp.com/dynamic_loading/2

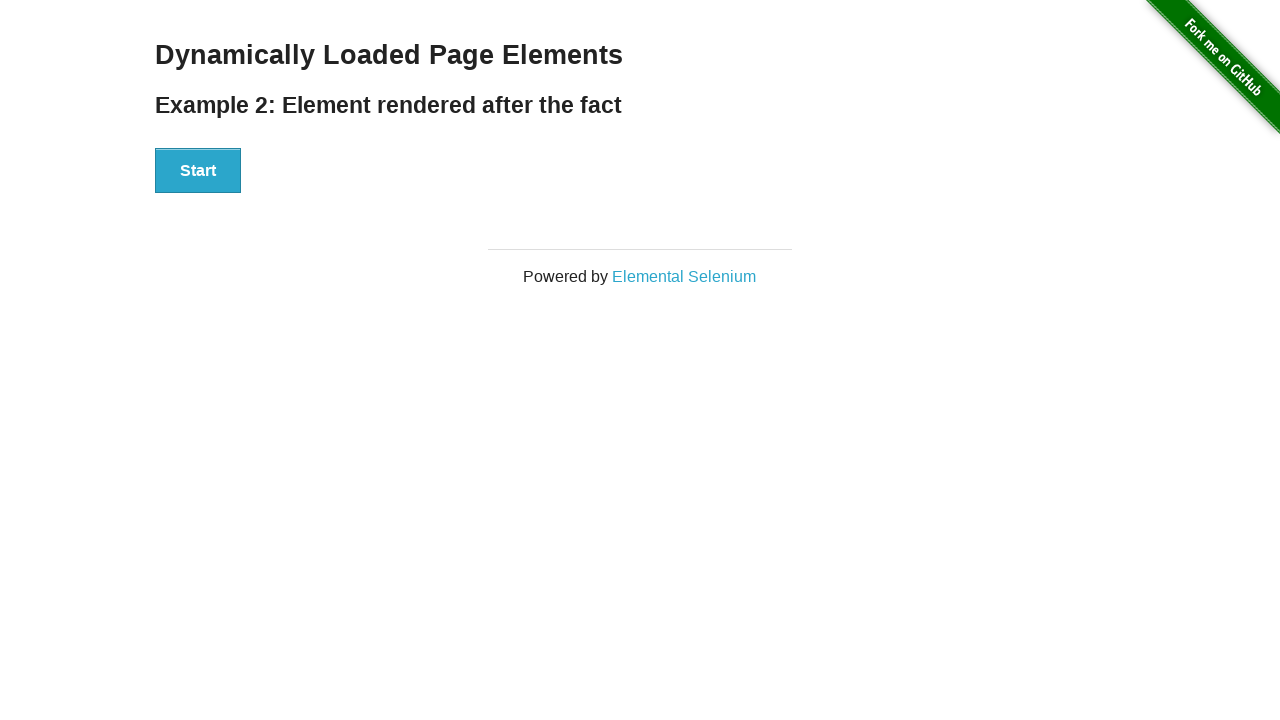

Clicked the start button to trigger dynamic content loading at (198, 171) on div#start > button
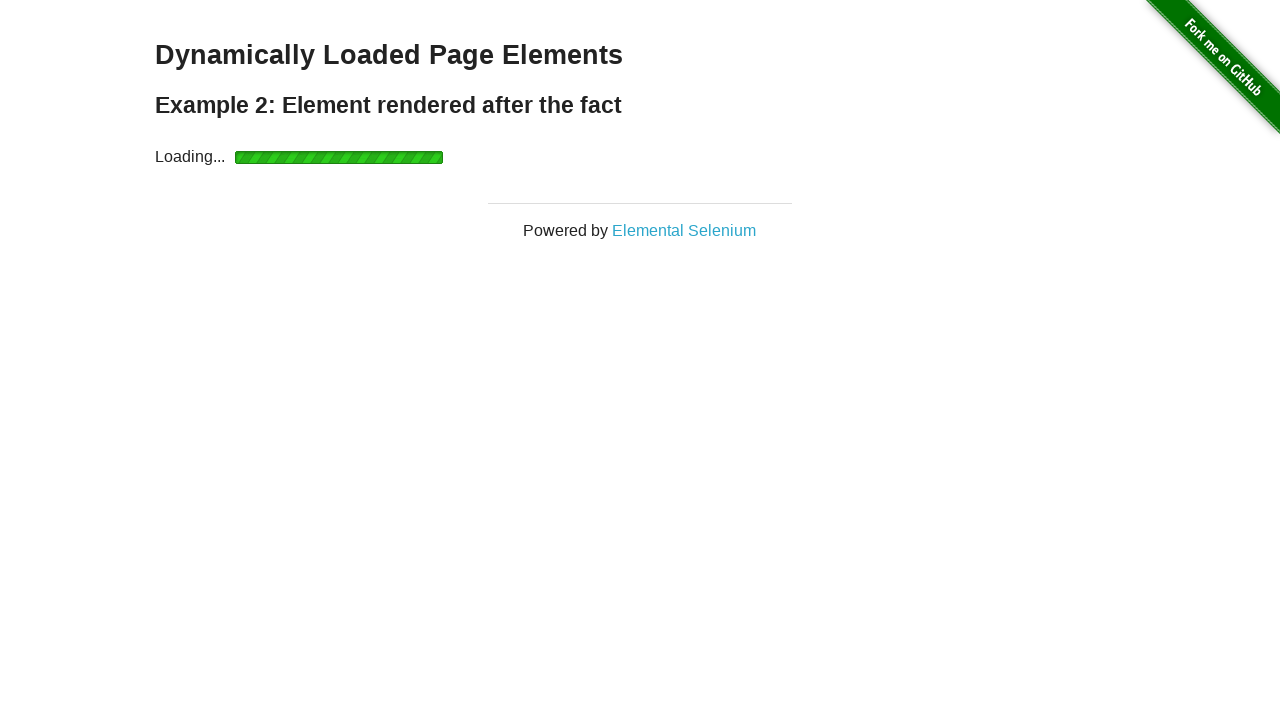

Waited for dynamically loaded content to appear
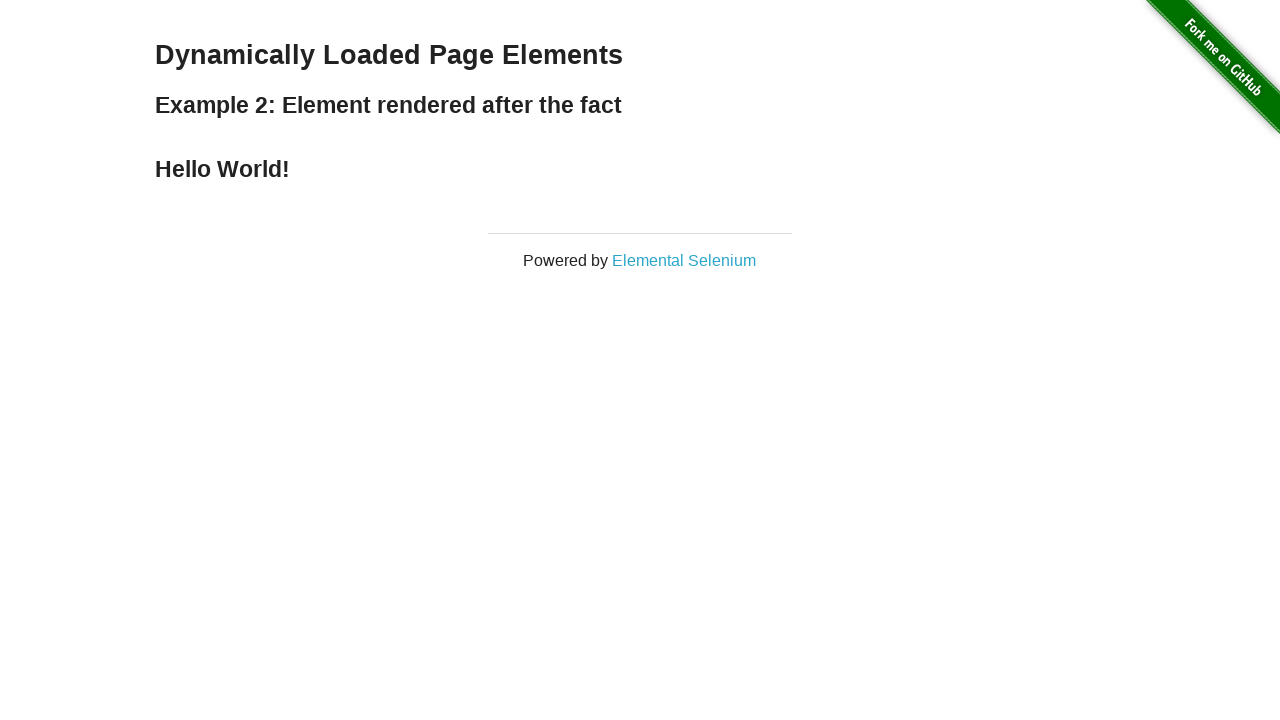

Located the 'Hello World!' text element
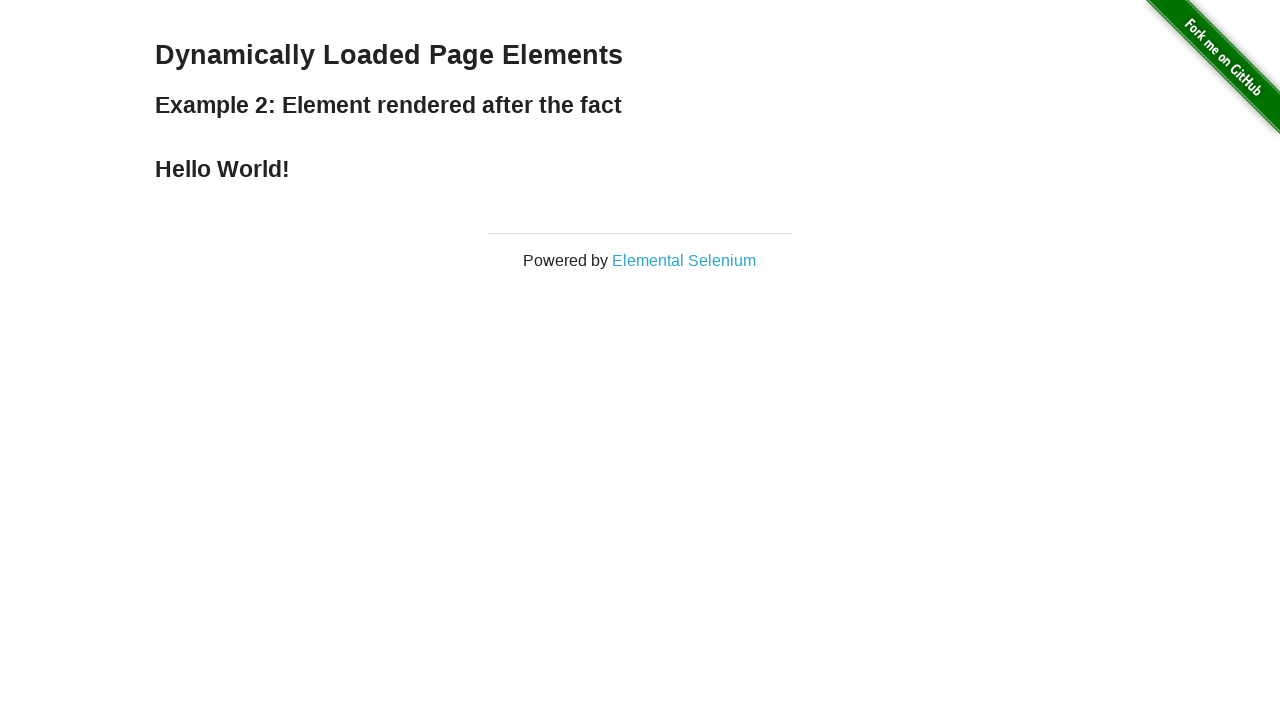

Verified that 'Hello World!' text is present in the loaded content
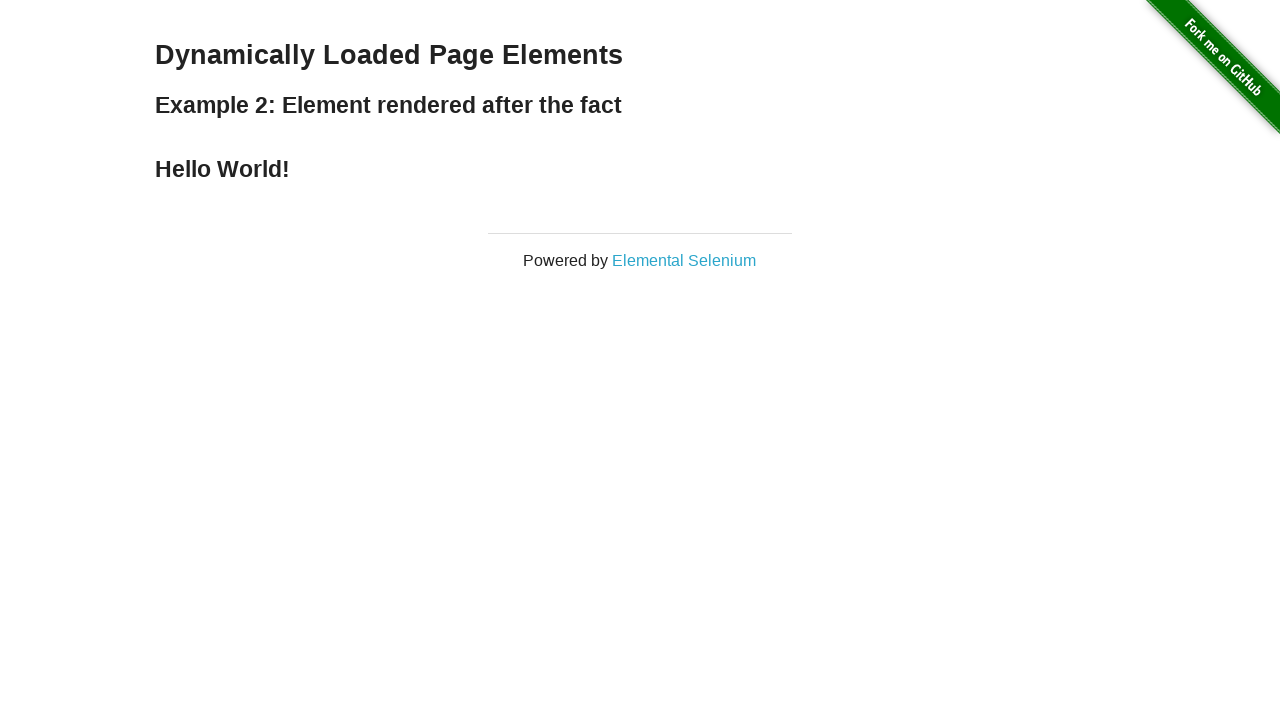

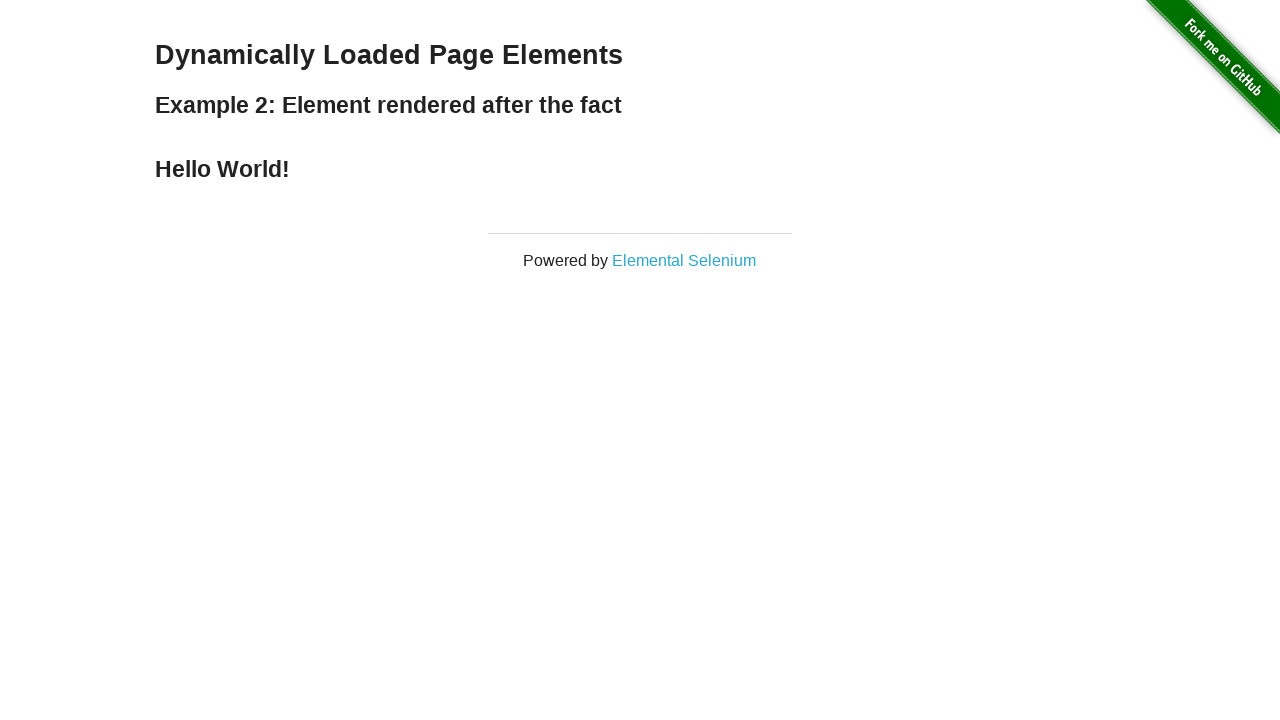